Navigates to a Selenium practice page and verifies that link elements are present on the page

Starting URL: https://www.tutorialspoint.com/selenium/practice/links.php

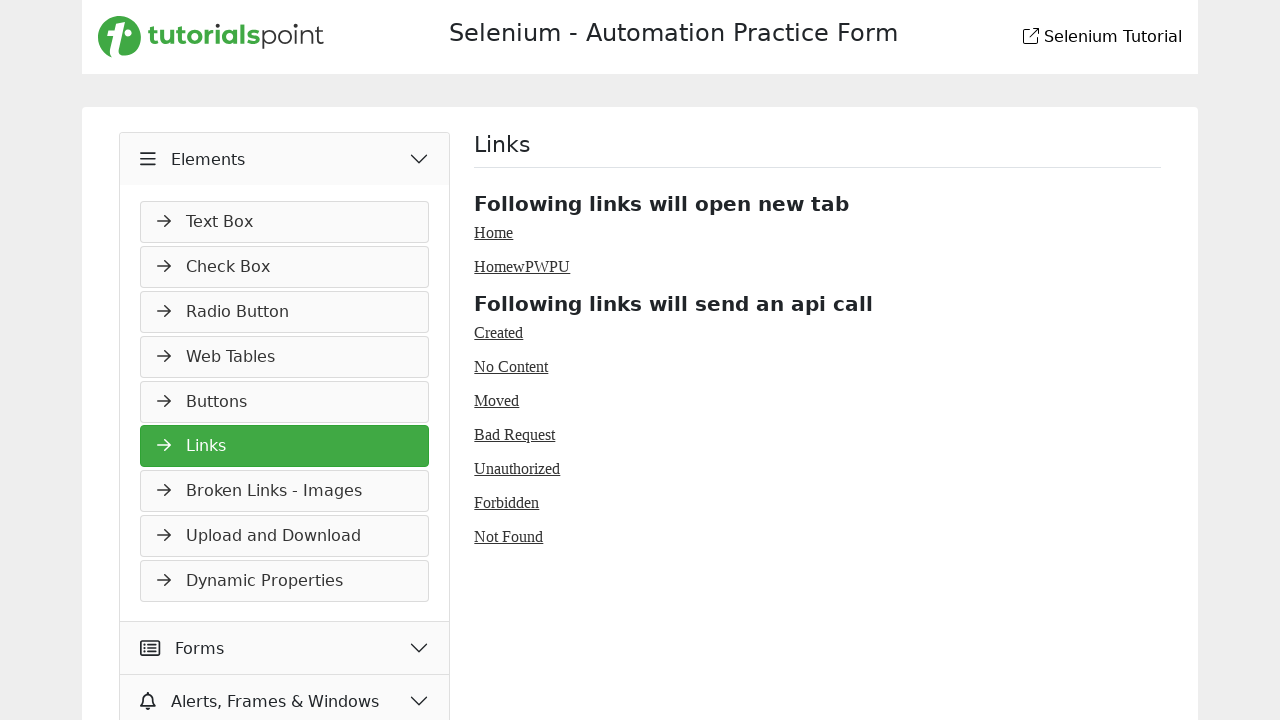

Navigated to Selenium practice links page
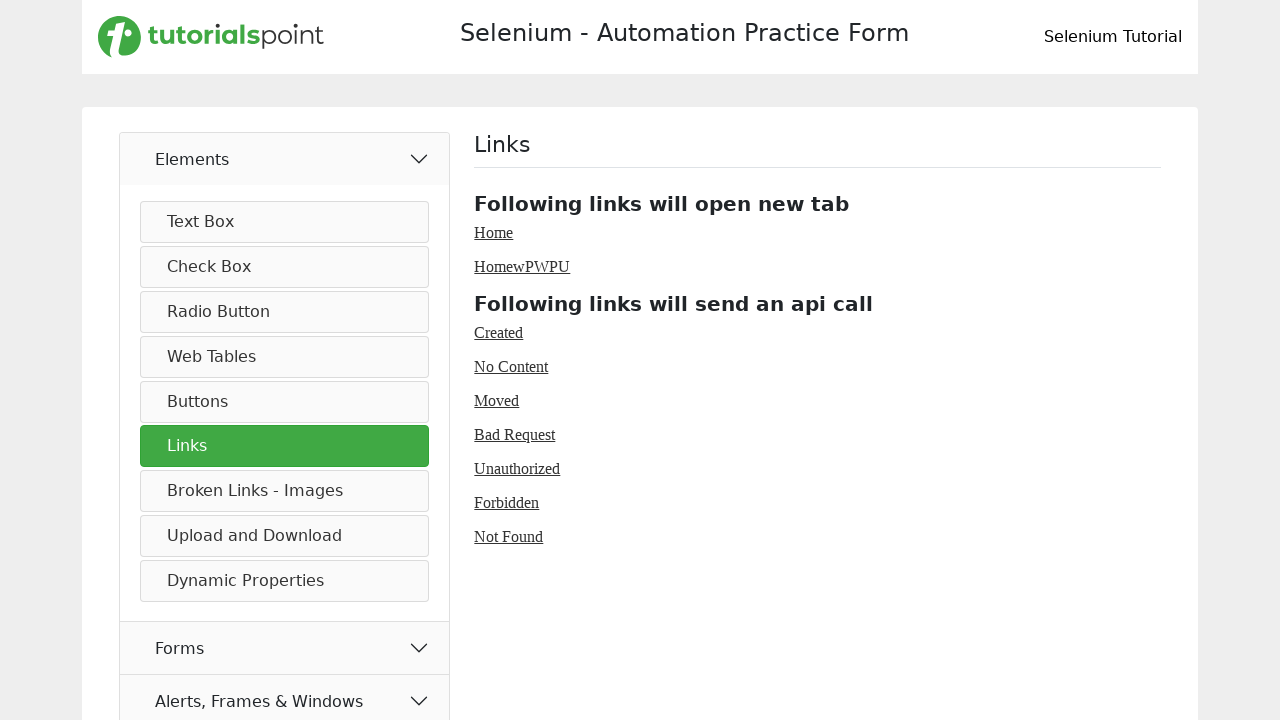

Waited for link elements to be present on the page
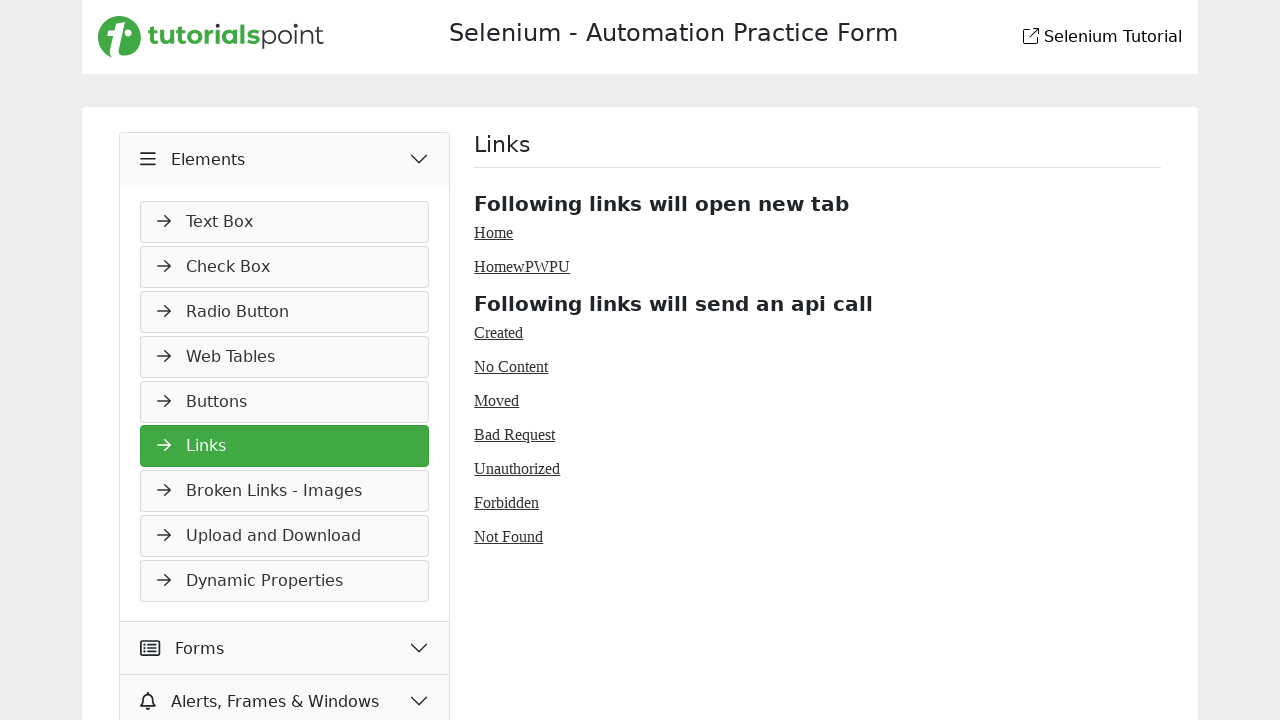

Located all link elements on the page
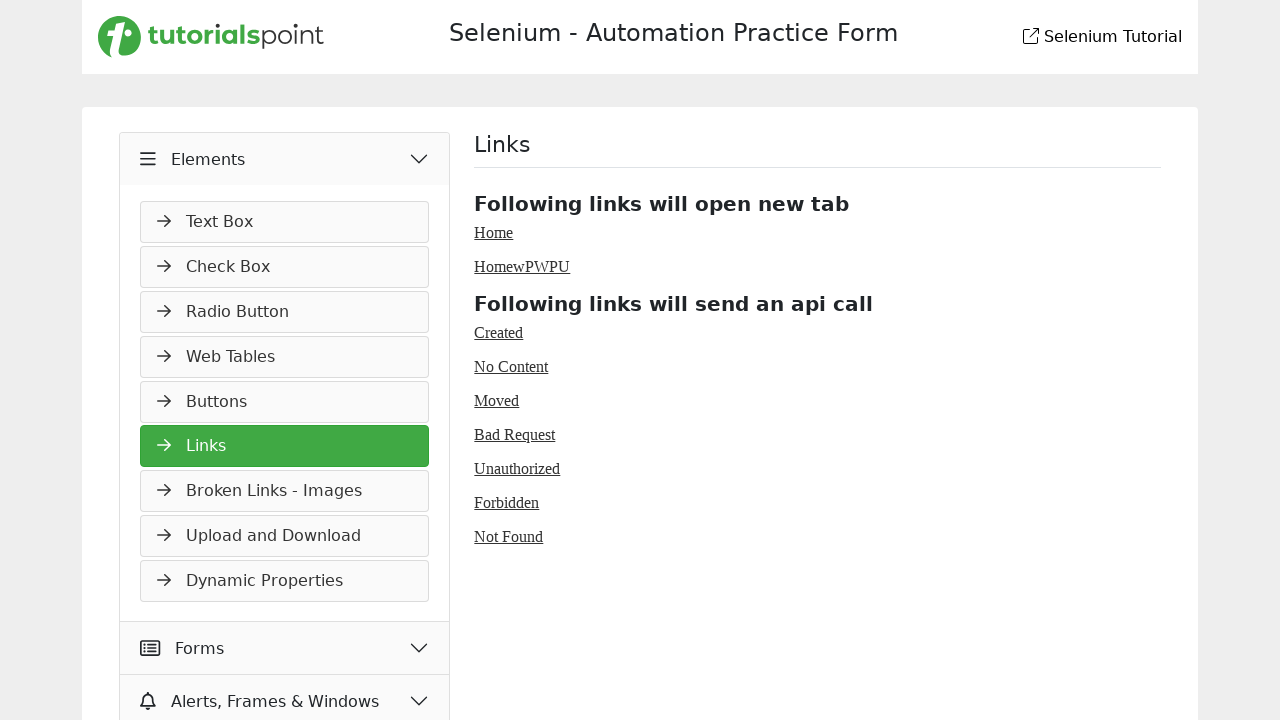

Verified that link elements are present on the page
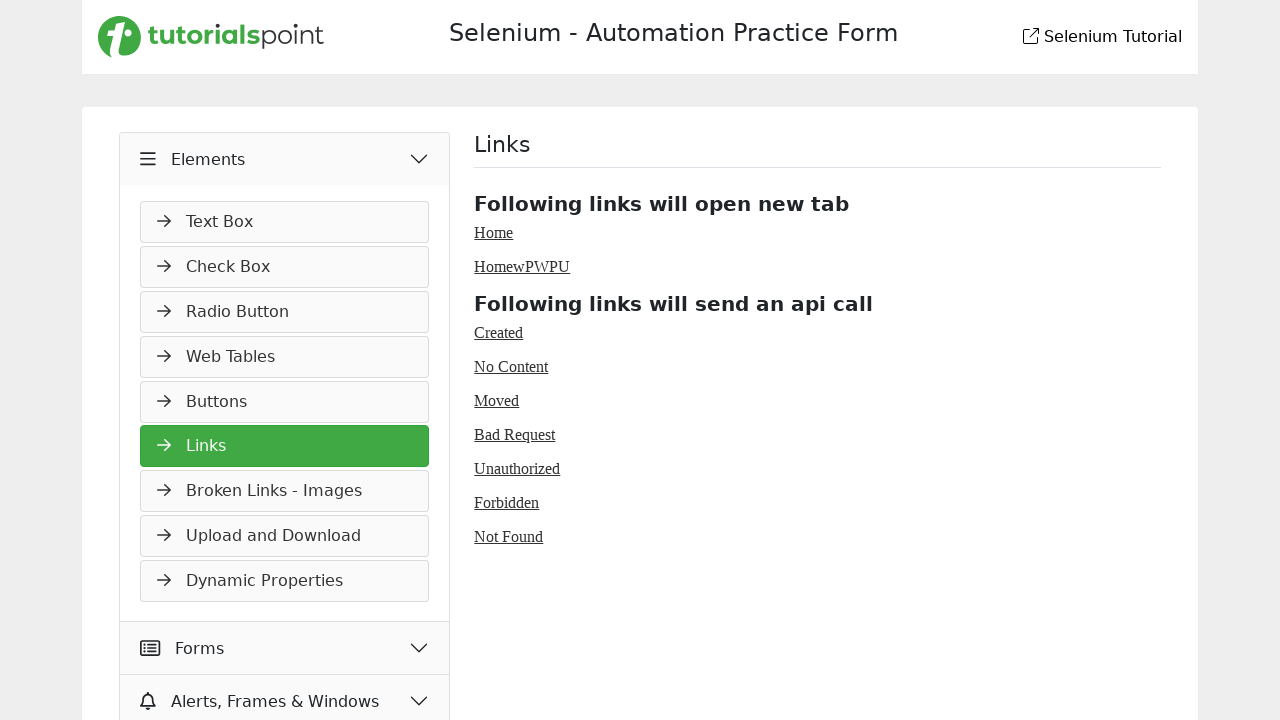

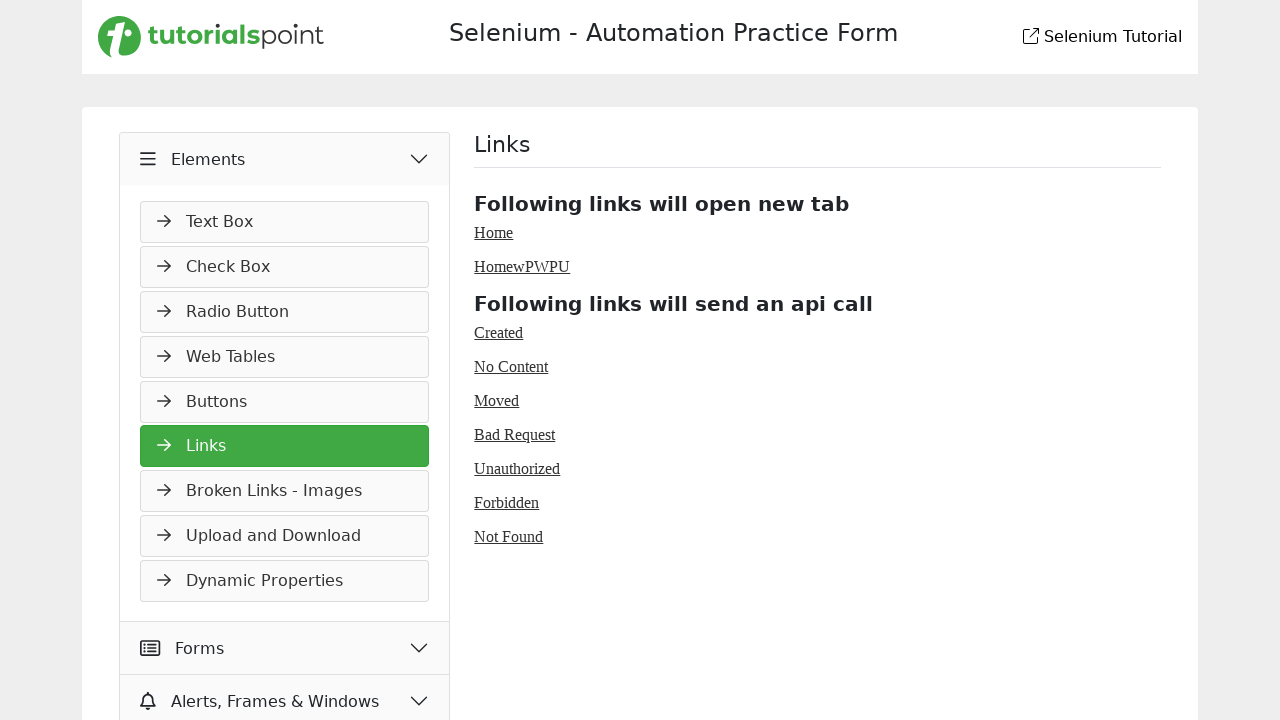